Tests element highlighting functionality by navigating to a large page with many elements, locating a specific element by ID, and applying a red dashed border style to visually highlight it using JavaScript execution.

Starting URL: http://the-internet.herokuapp.com/large

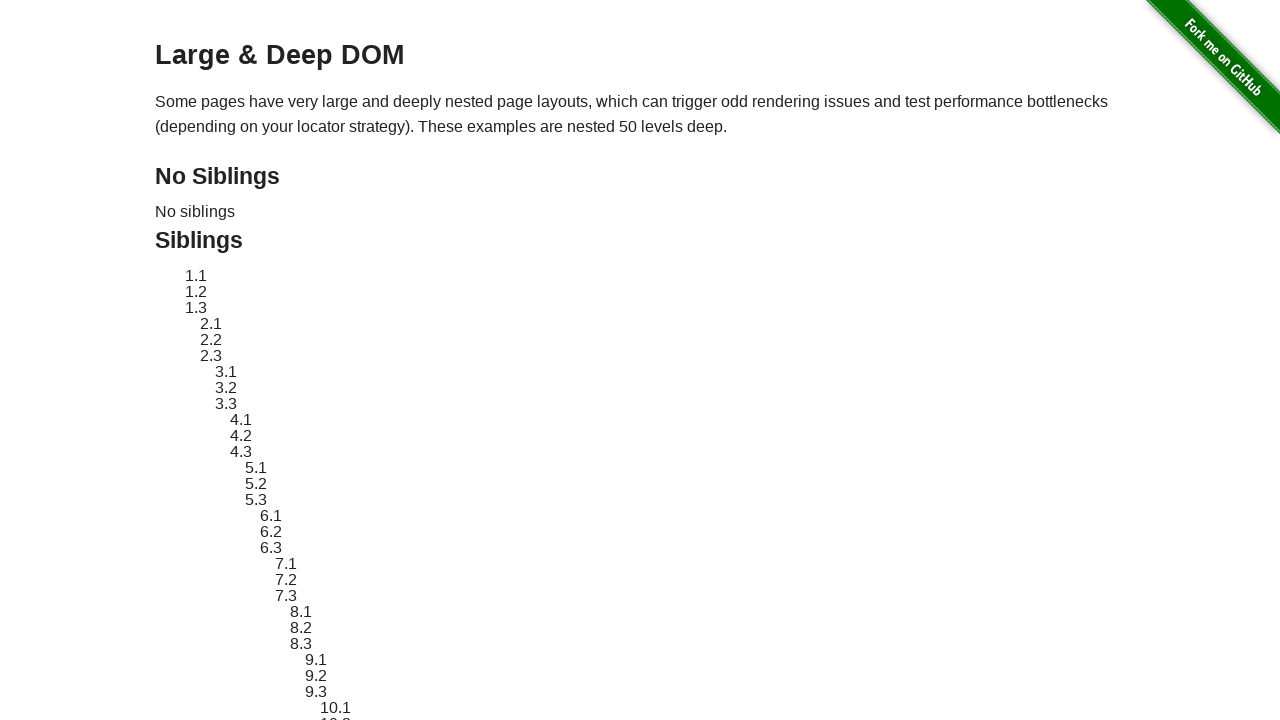

Navigated to large page at http://the-internet.herokuapp.com/large
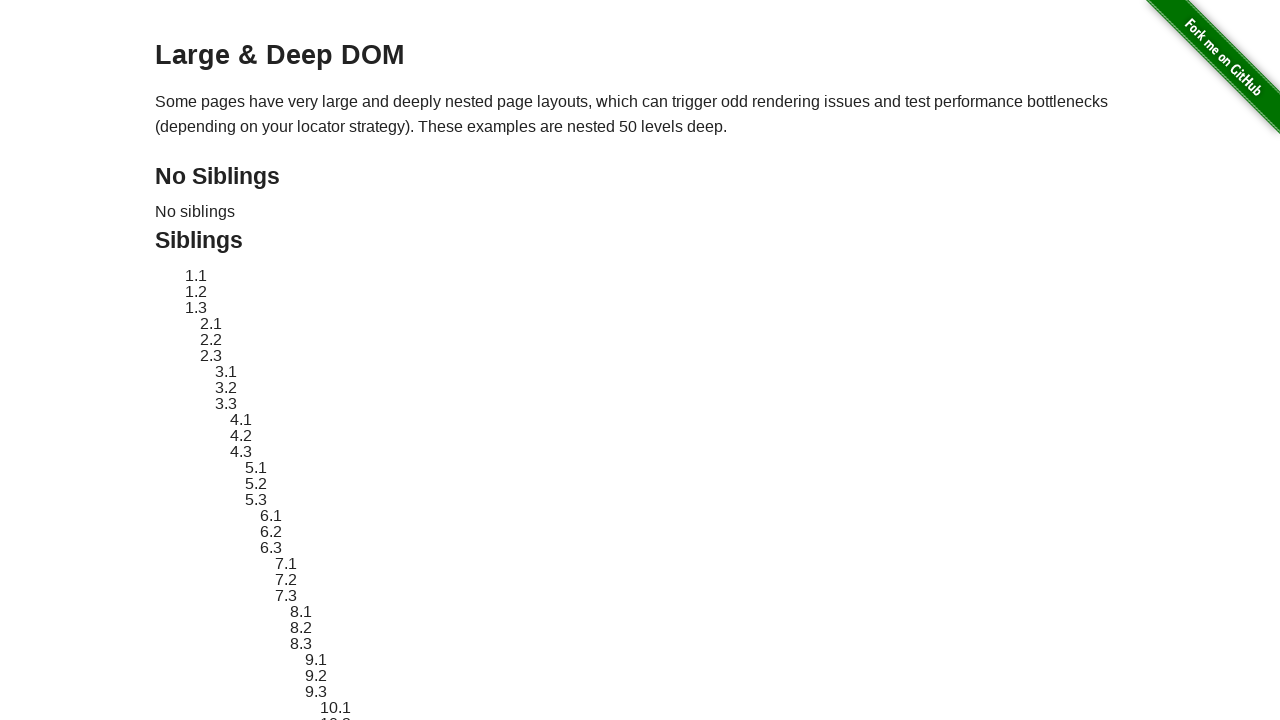

Located target element with ID 'sibling-2.3'
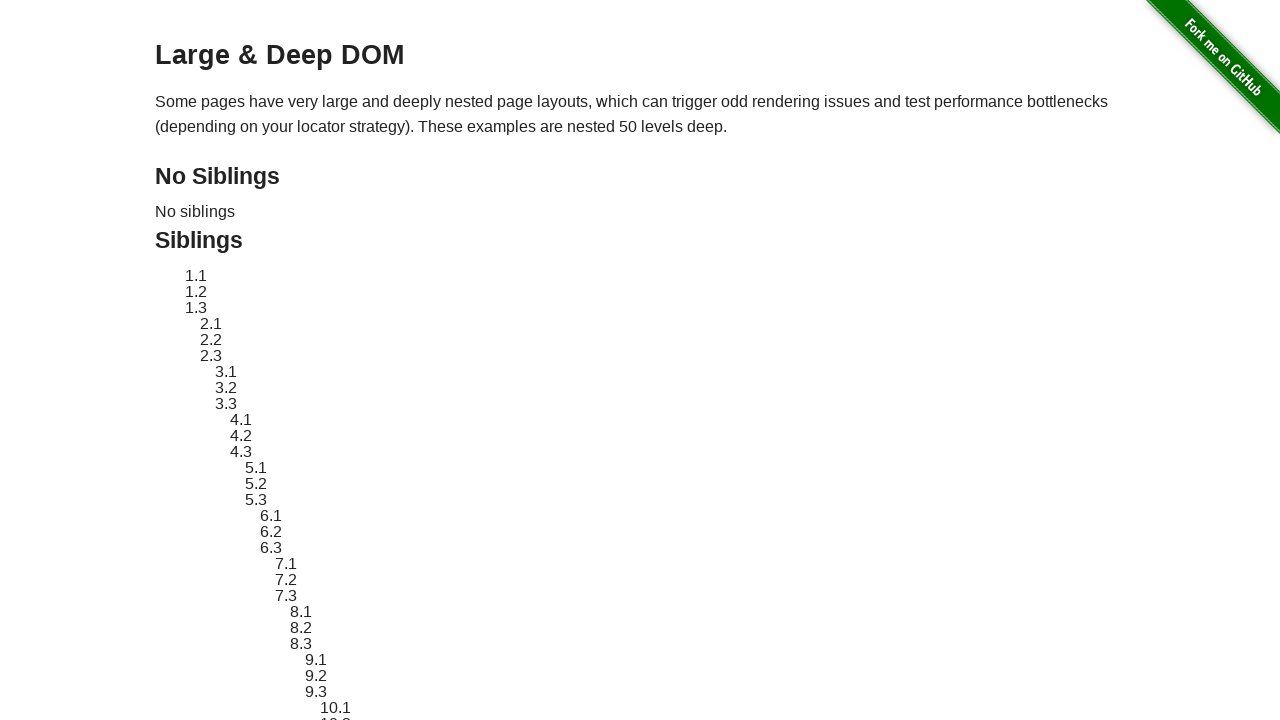

Target element became visible
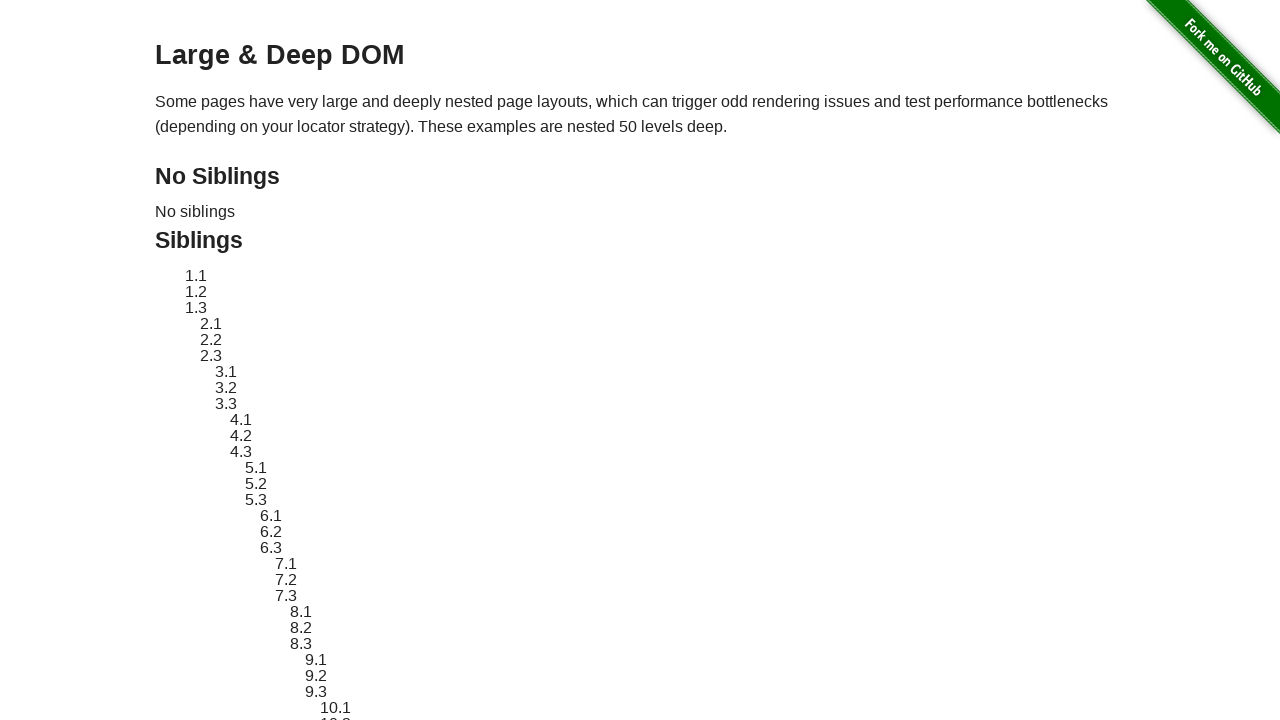

Stored original element style
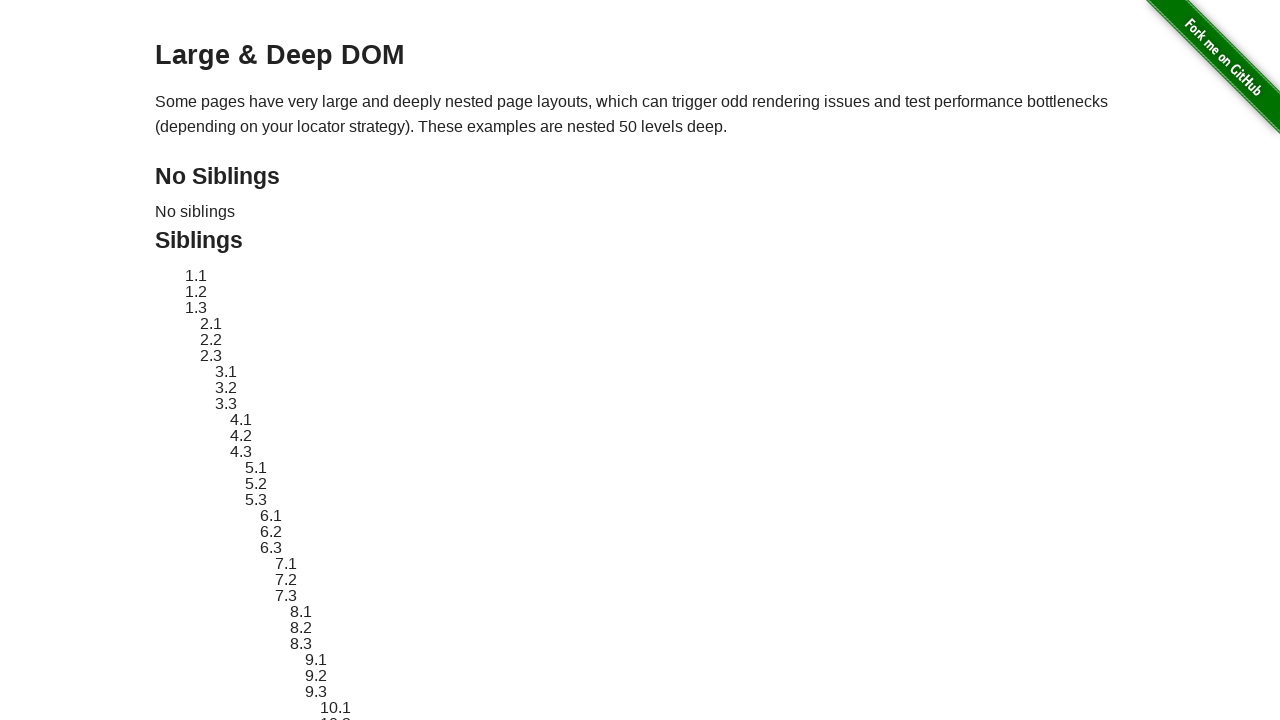

Applied red dashed border highlight to target element
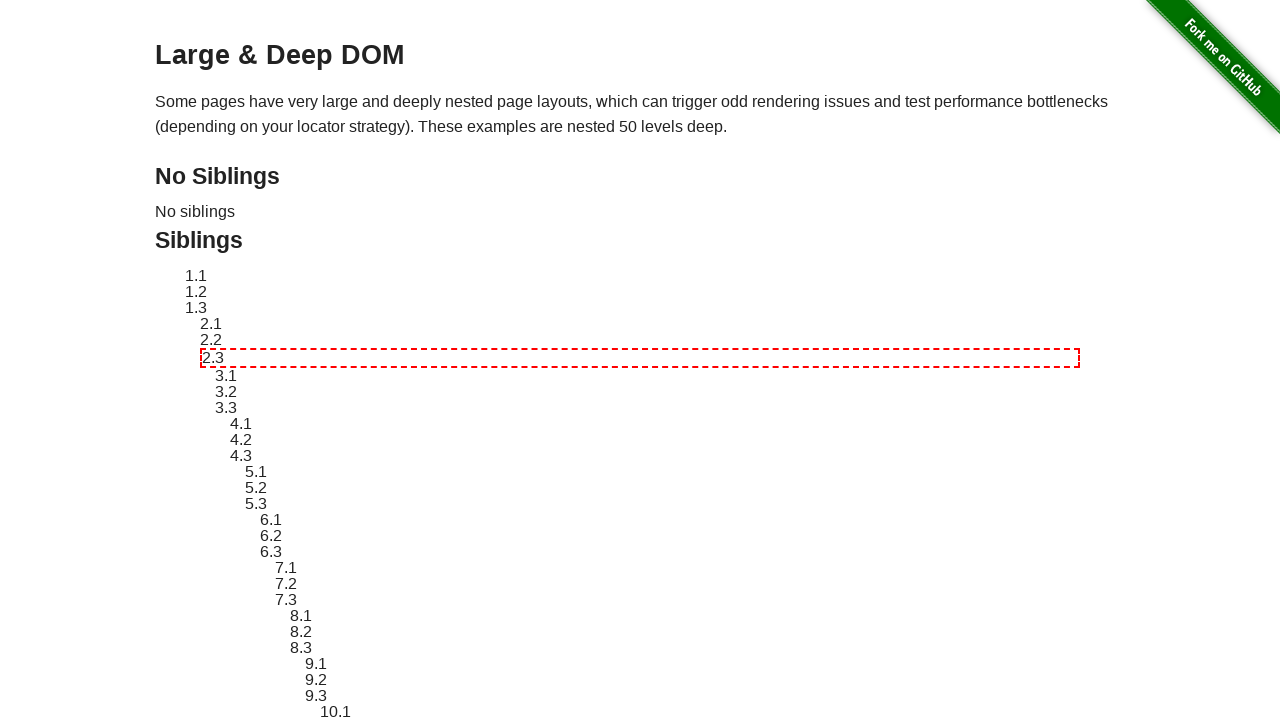

Waited 2 seconds to observe highlight effect
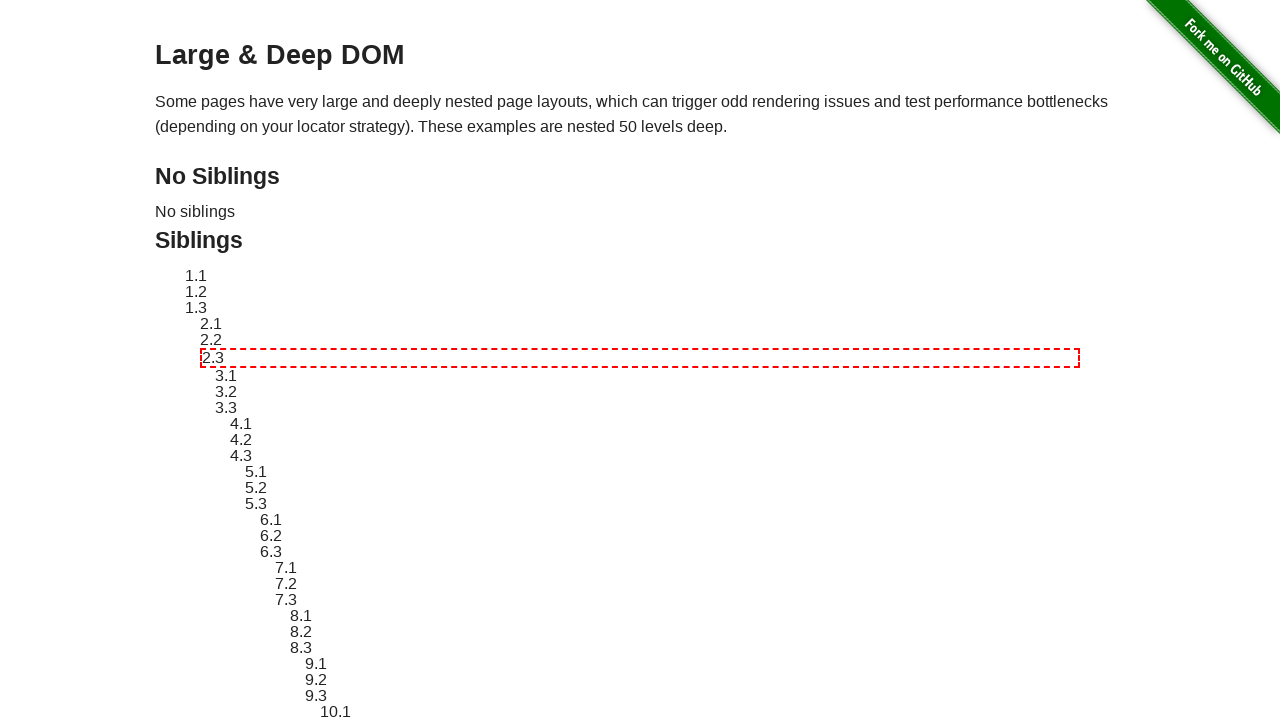

Reverted target element to original style
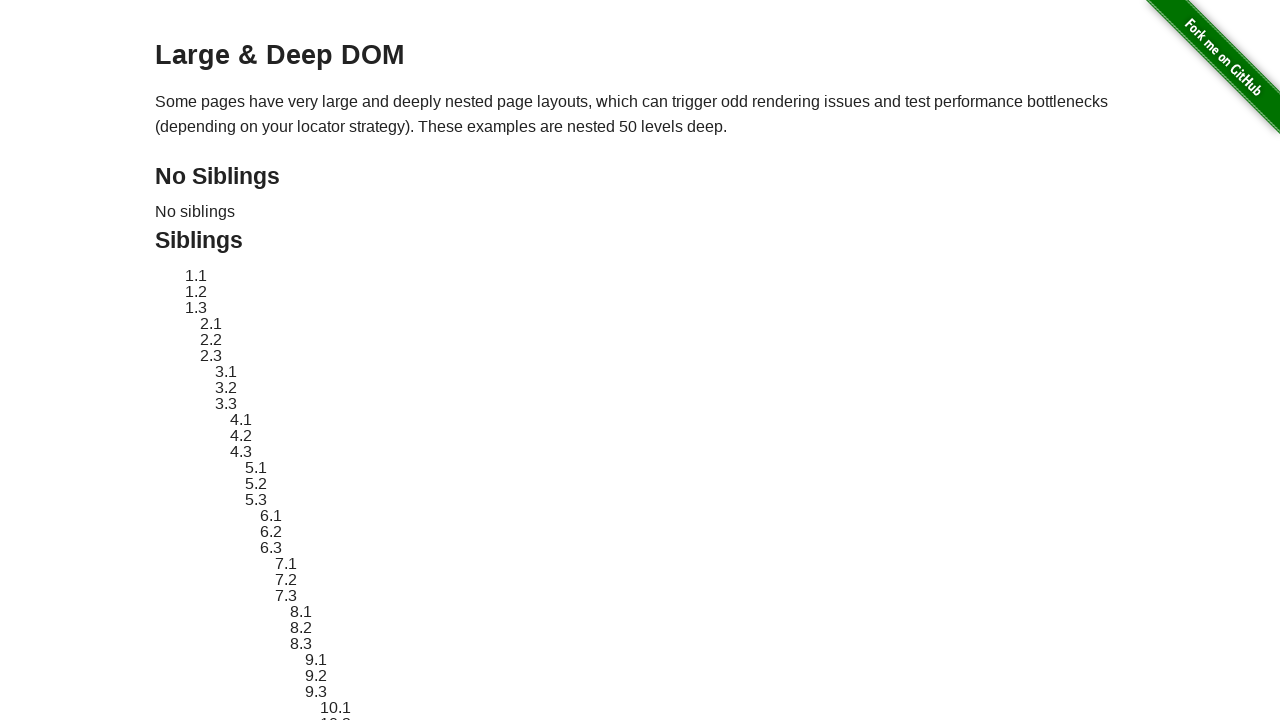

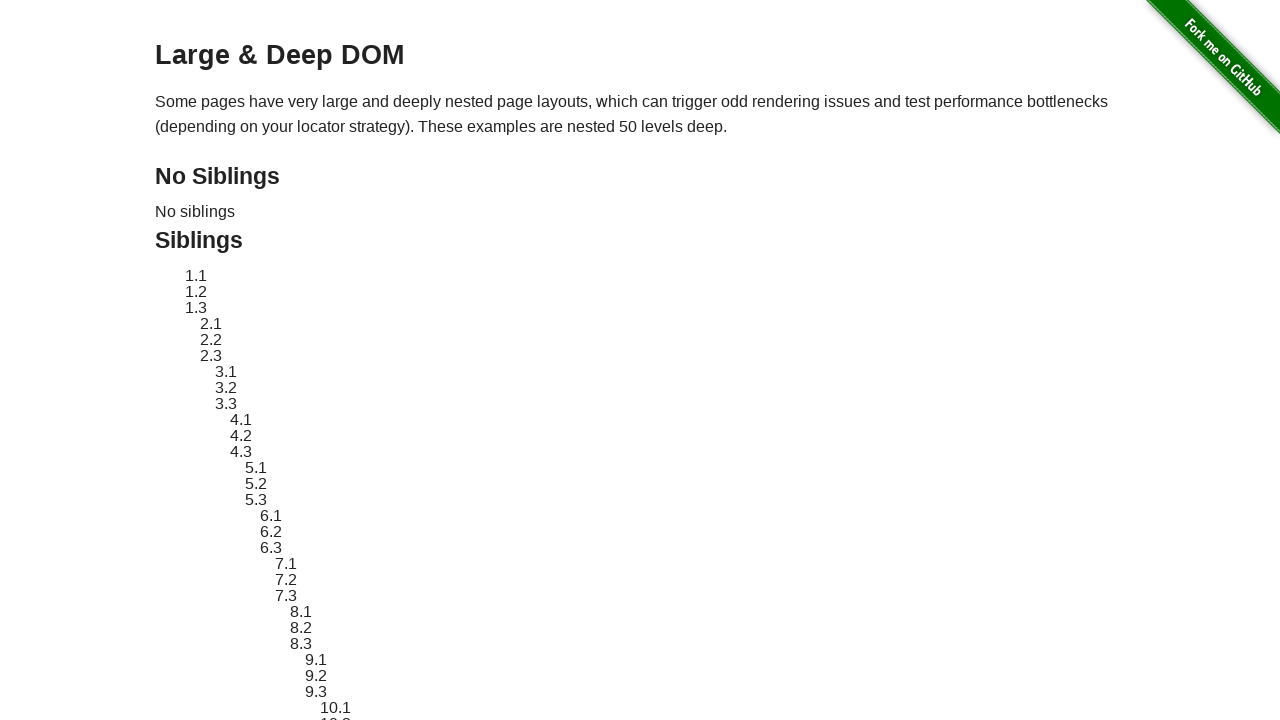